Tests that a todo item is removed when edited to an empty string

Starting URL: https://demo.playwright.dev/todomvc

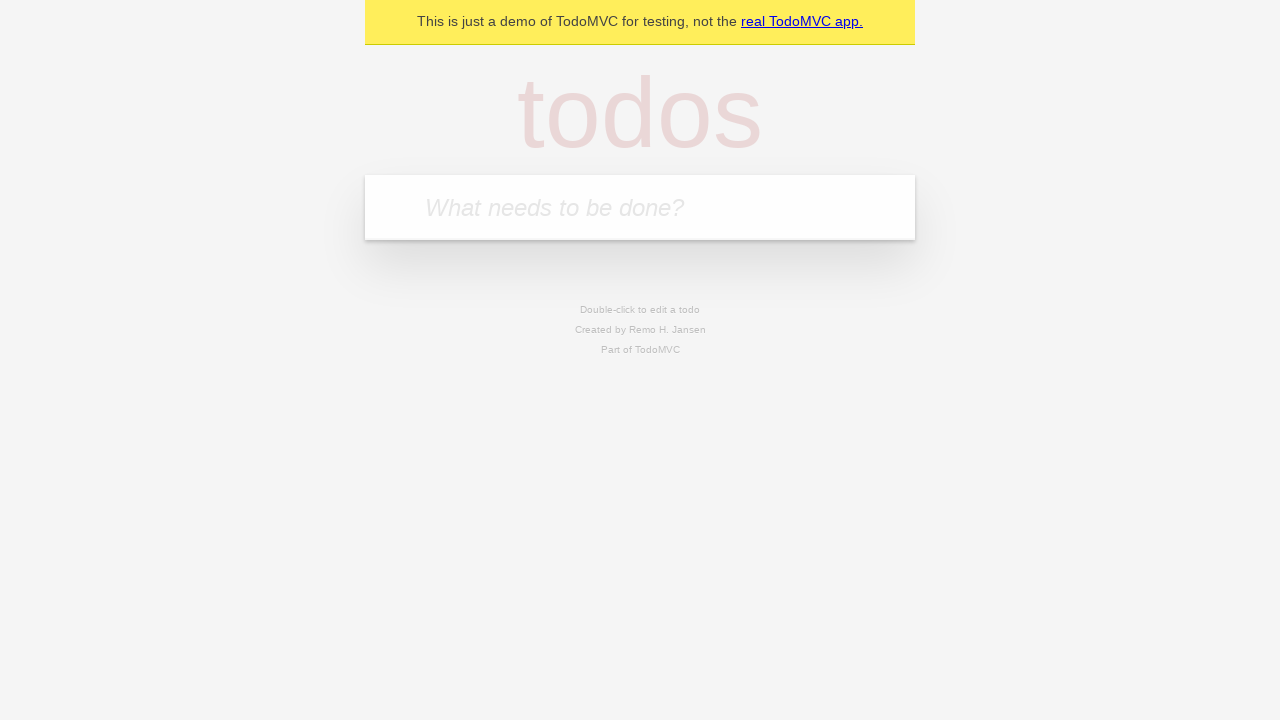

Filled todo input with 'buy some cheese' on internal:attr=[placeholder="What needs to be done?"i]
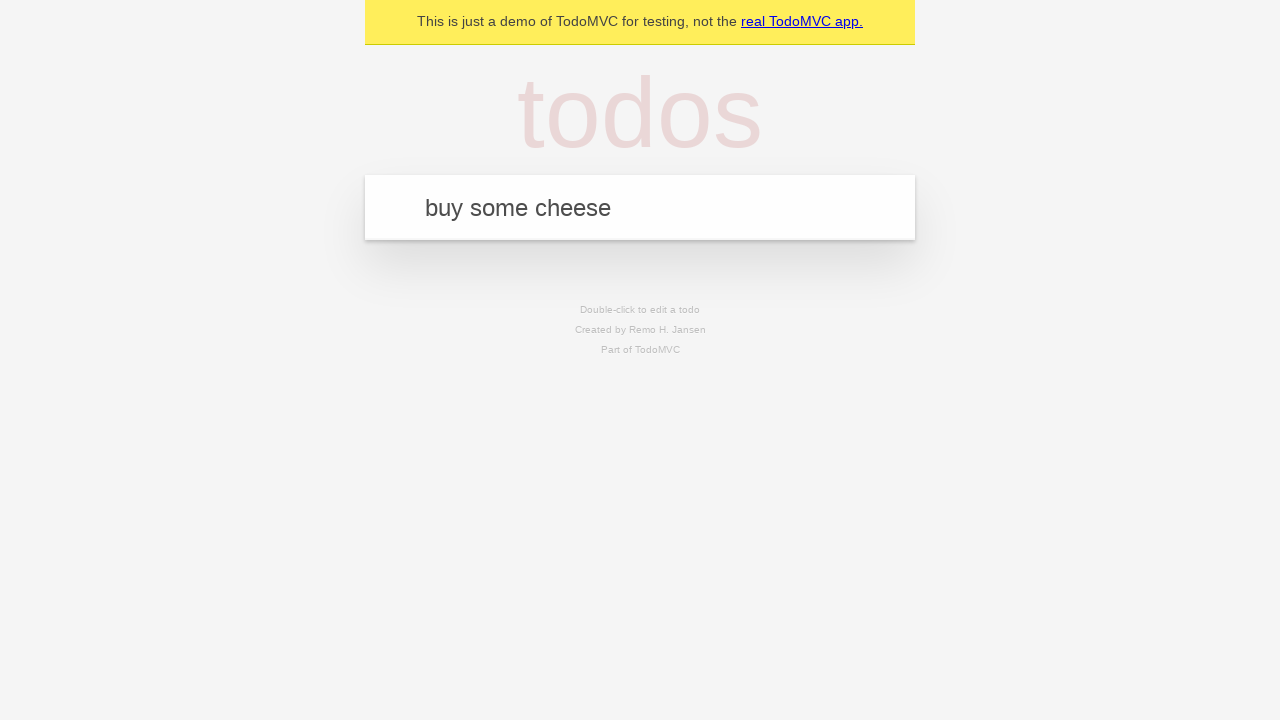

Pressed Enter to add todo item 'buy some cheese' on internal:attr=[placeholder="What needs to be done?"i]
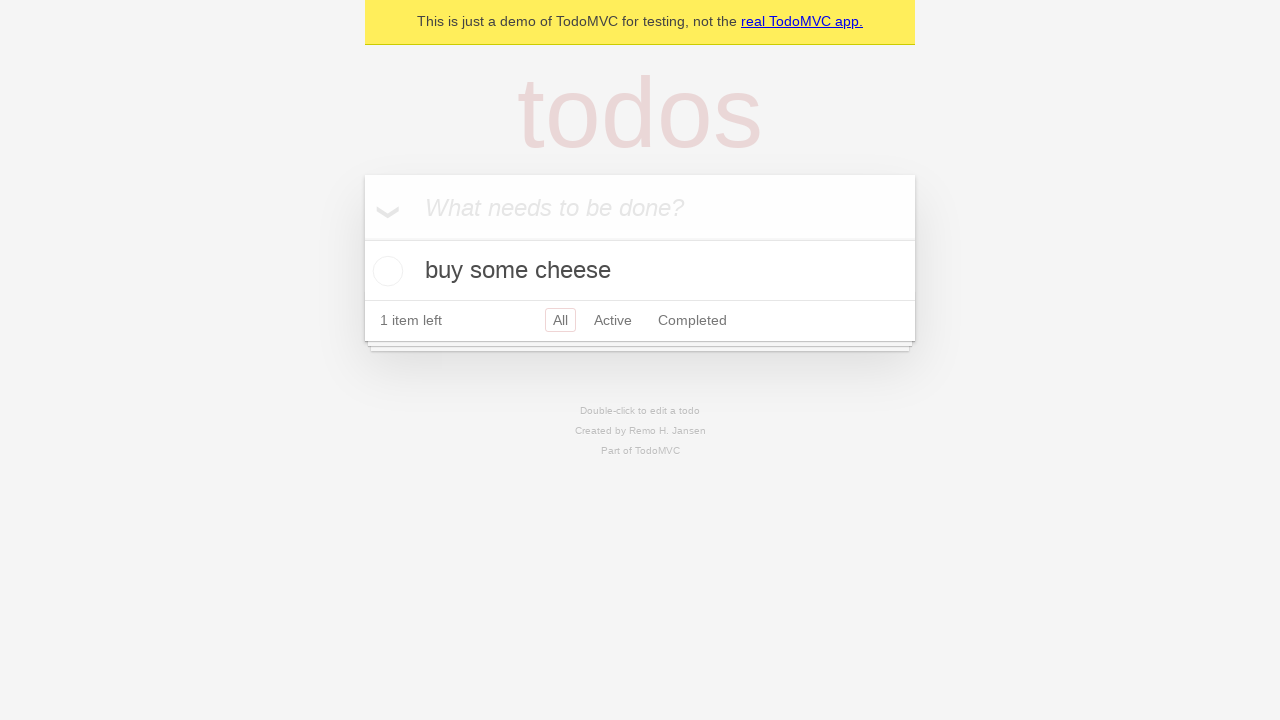

Filled todo input with 'feed the cat' on internal:attr=[placeholder="What needs to be done?"i]
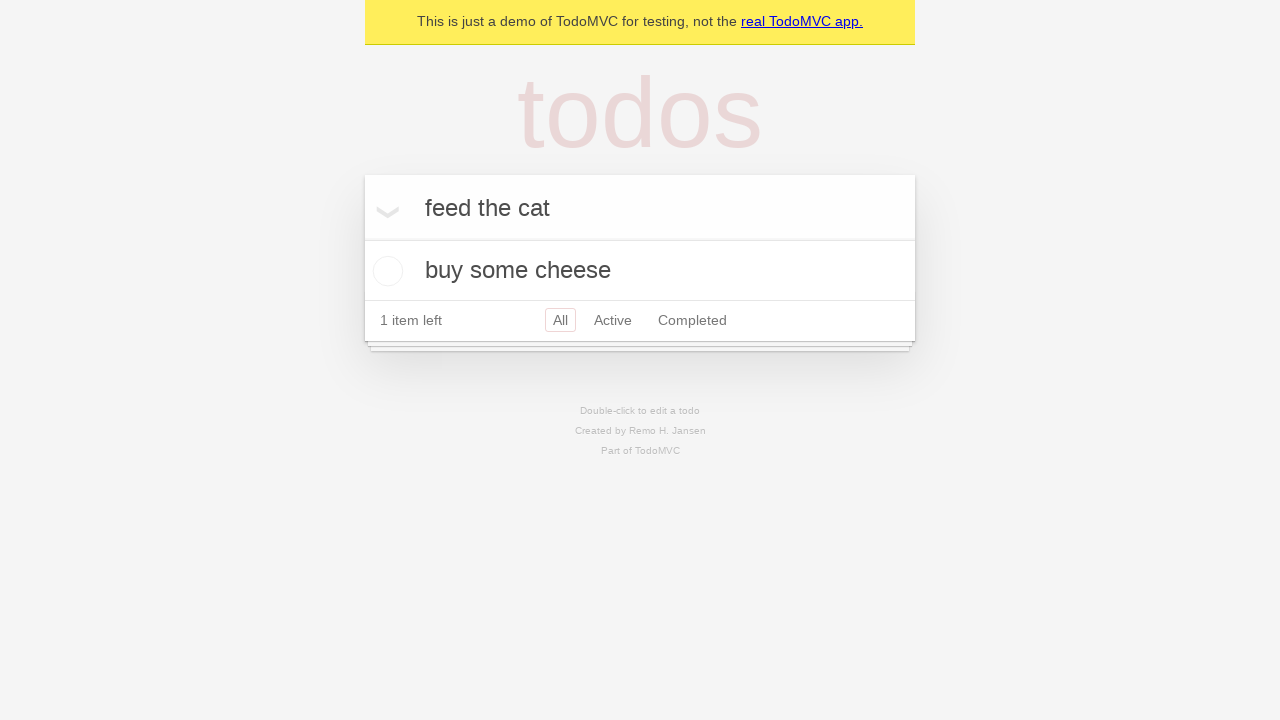

Pressed Enter to add todo item 'feed the cat' on internal:attr=[placeholder="What needs to be done?"i]
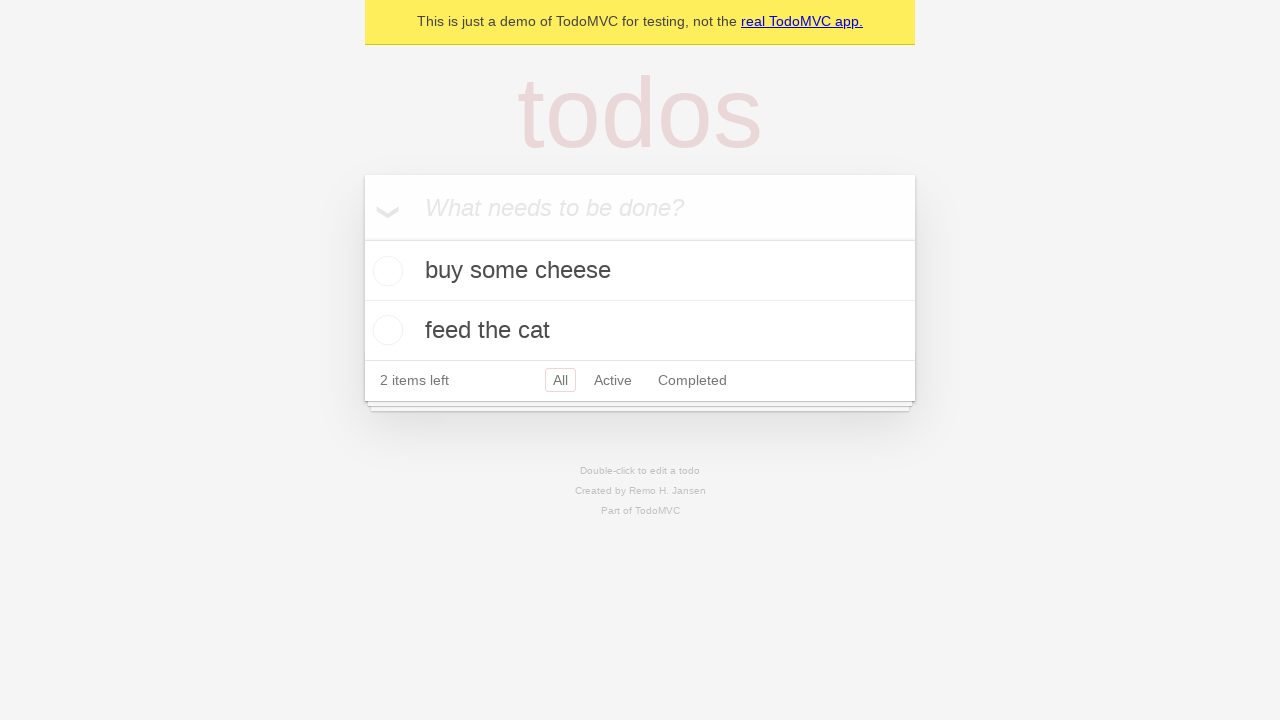

Filled todo input with 'book a doctors appointment' on internal:attr=[placeholder="What needs to be done?"i]
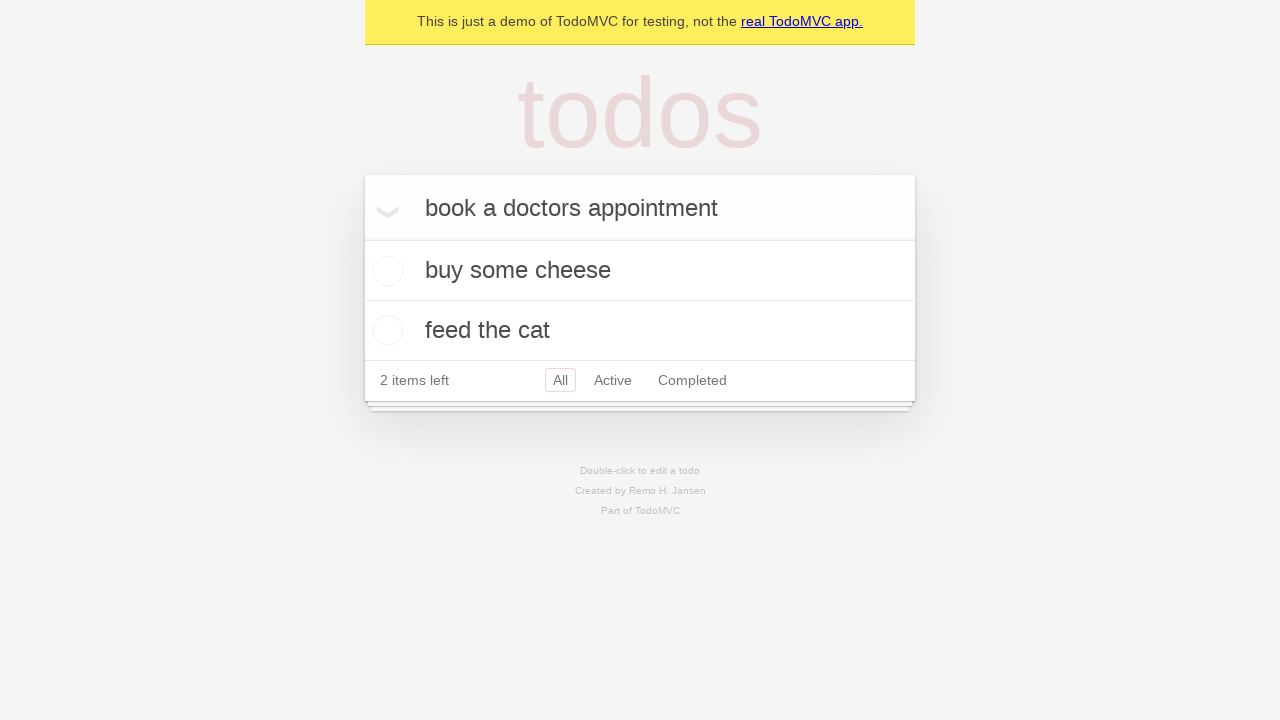

Pressed Enter to add todo item 'book a doctors appointment' on internal:attr=[placeholder="What needs to be done?"i]
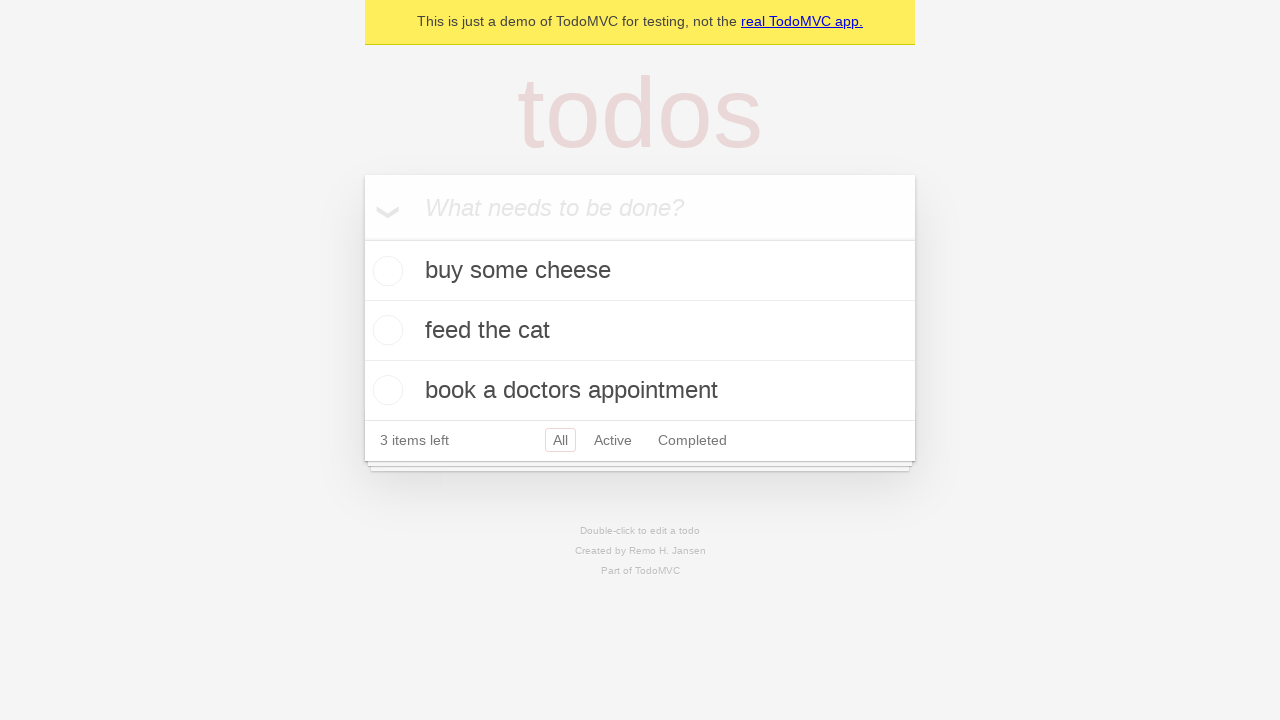

Waited for third todo item to load
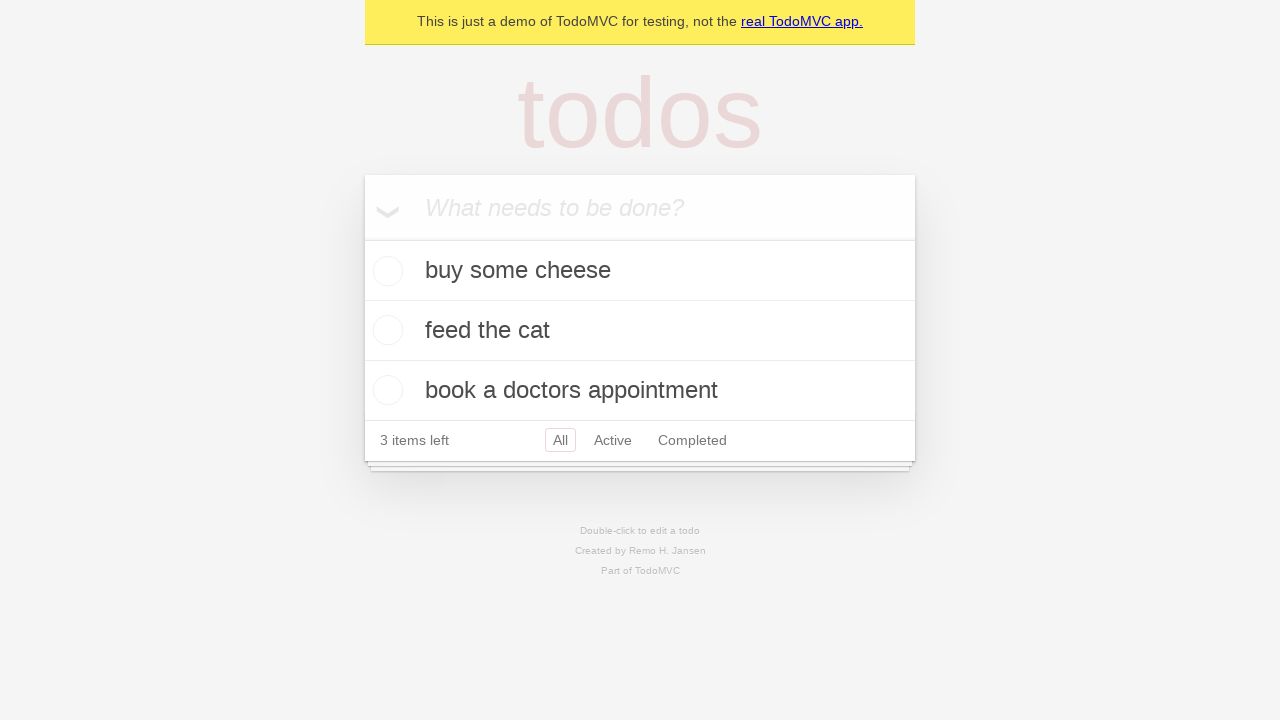

Double-clicked second todo item to enter edit mode at (640, 331) on [data-testid="todo-item"] >> nth=1
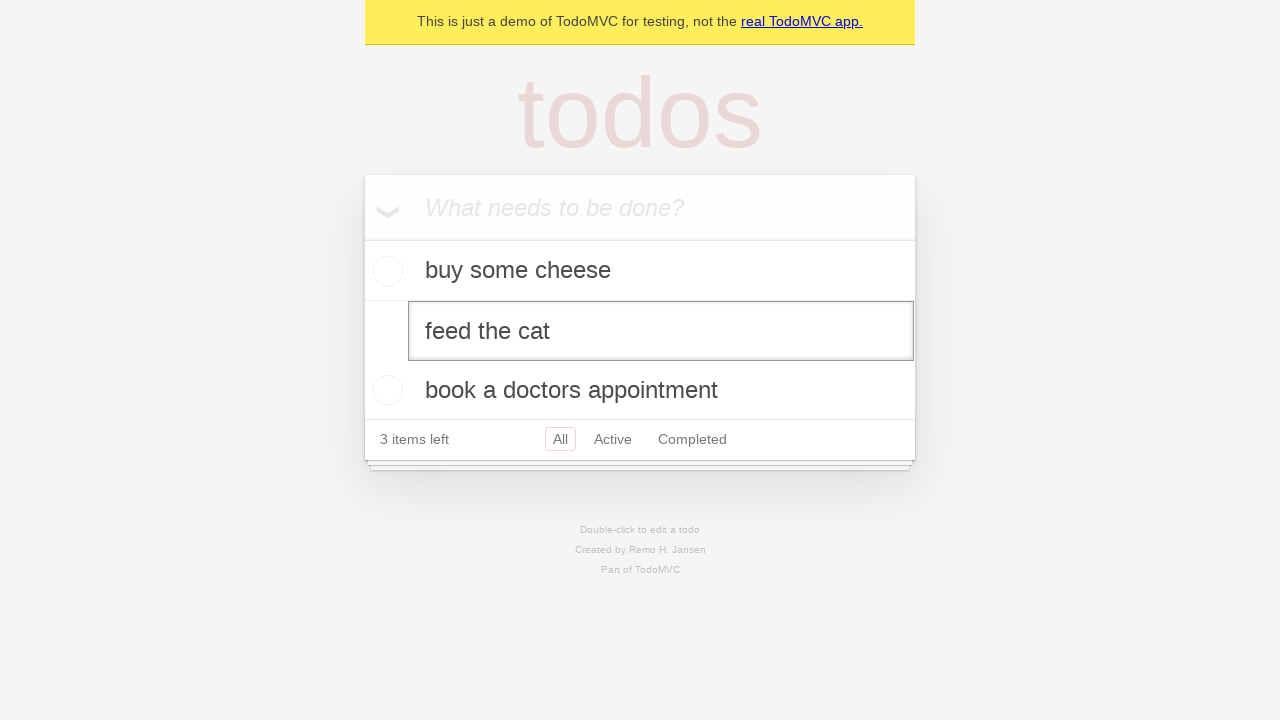

Cleared the todo item text field on [data-testid="todo-item"] >> nth=1 >> internal:role=textbox[name="Edit"i]
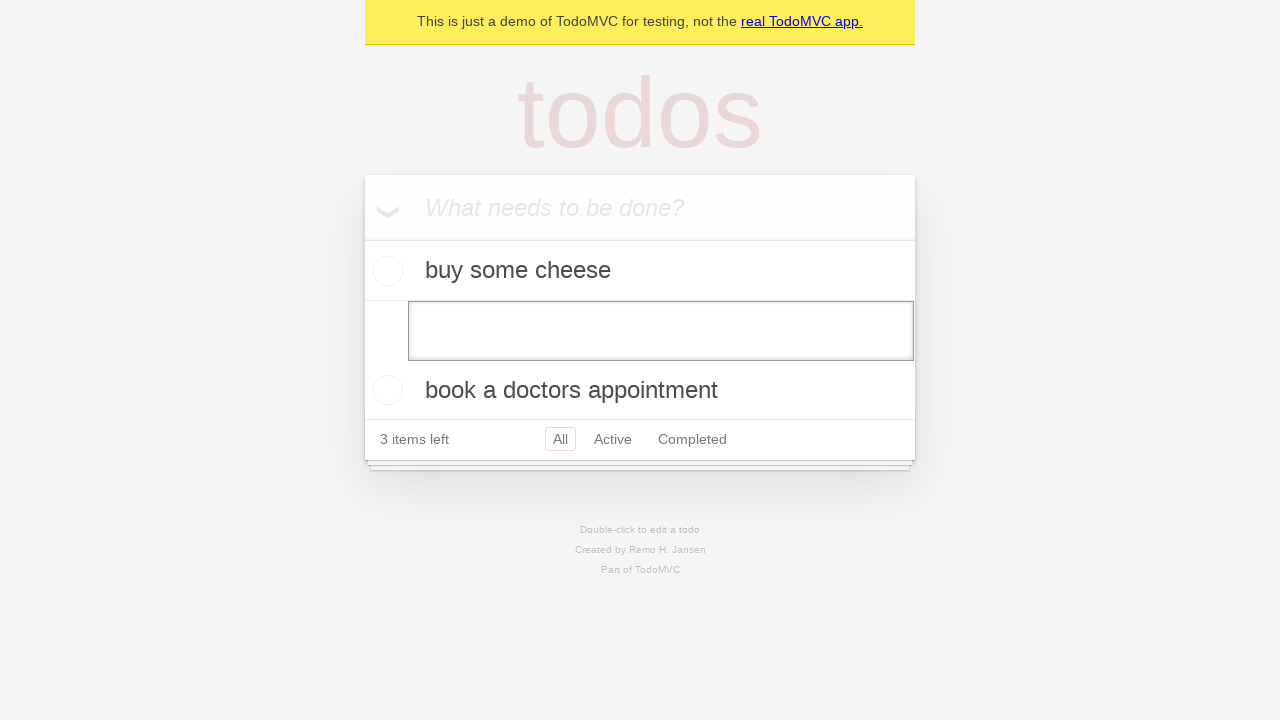

Pressed Enter to confirm deletion of empty todo item on [data-testid="todo-item"] >> nth=1 >> internal:role=textbox[name="Edit"i]
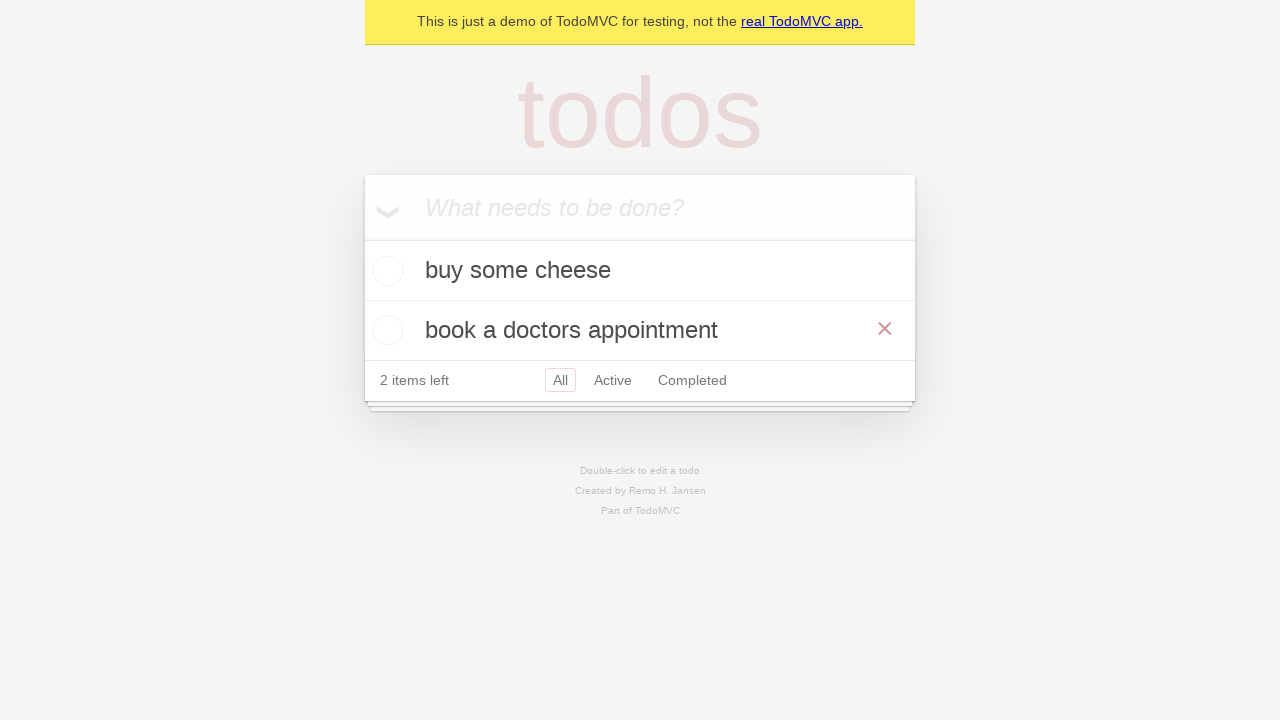

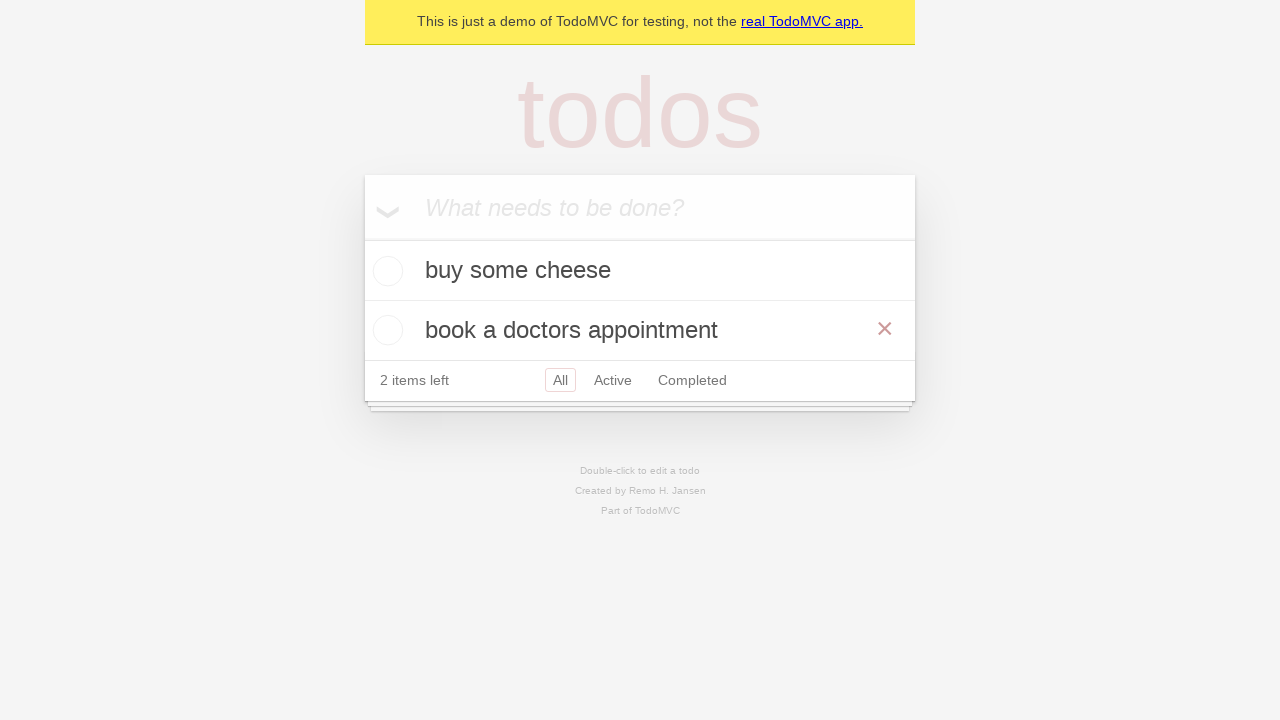